Tests clicking a button with a dynamic ID on the automation sandbox page

Starting URL: https://thefreerangetester.github.io/sandbox-automation-testing/

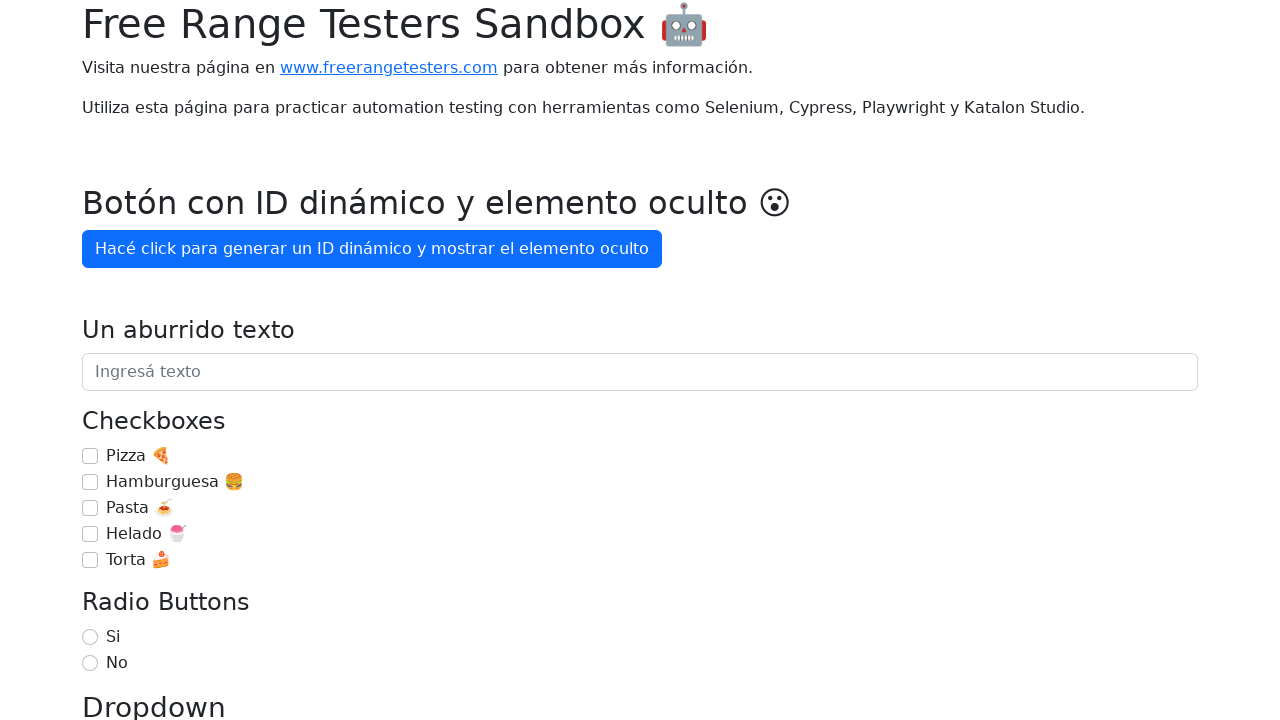

Navigated to automation sandbox testing page
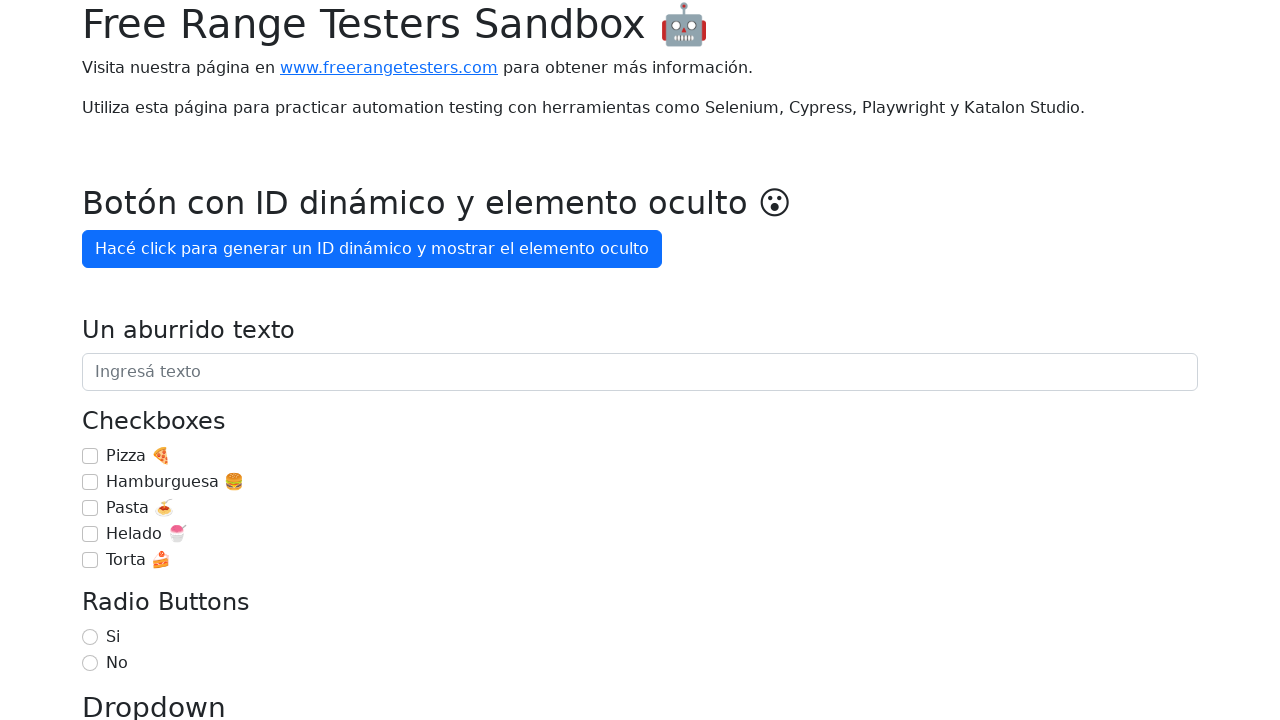

Clicked button with dynamic ID 'Hacé click para generar un ID' at (372, 249) on internal:role=button[name="Hacé click para generar un ID"i]
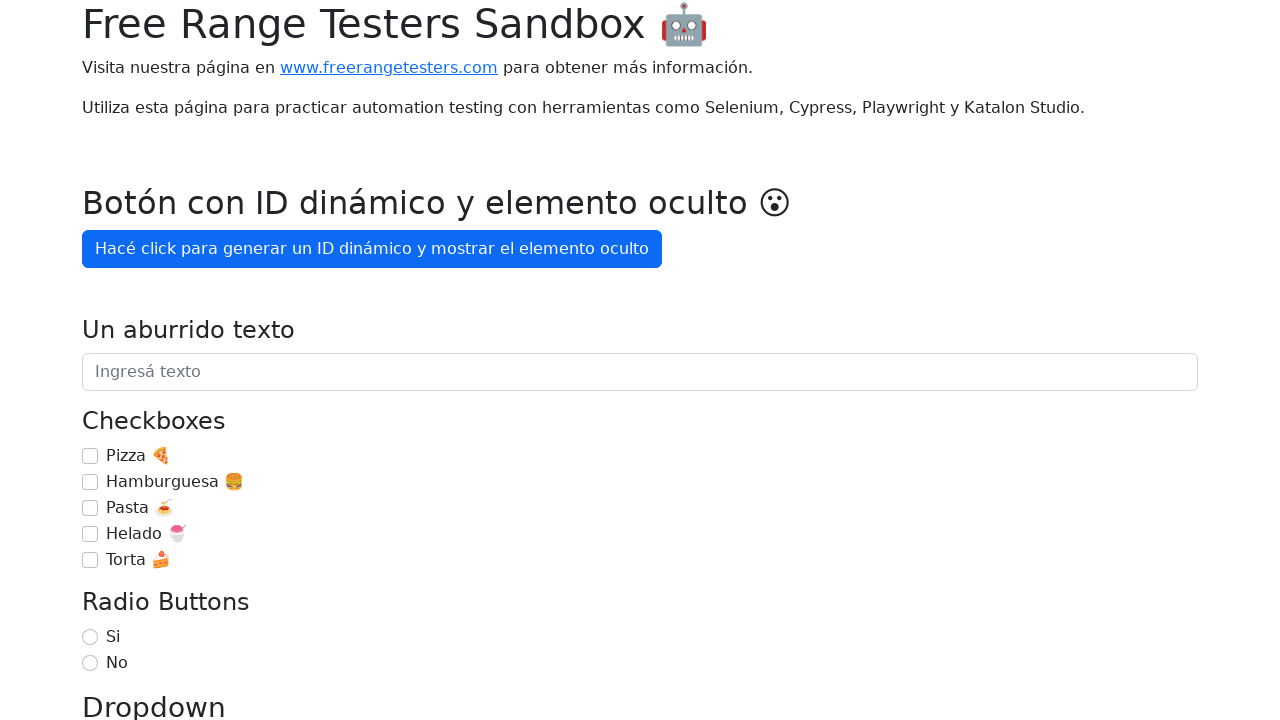

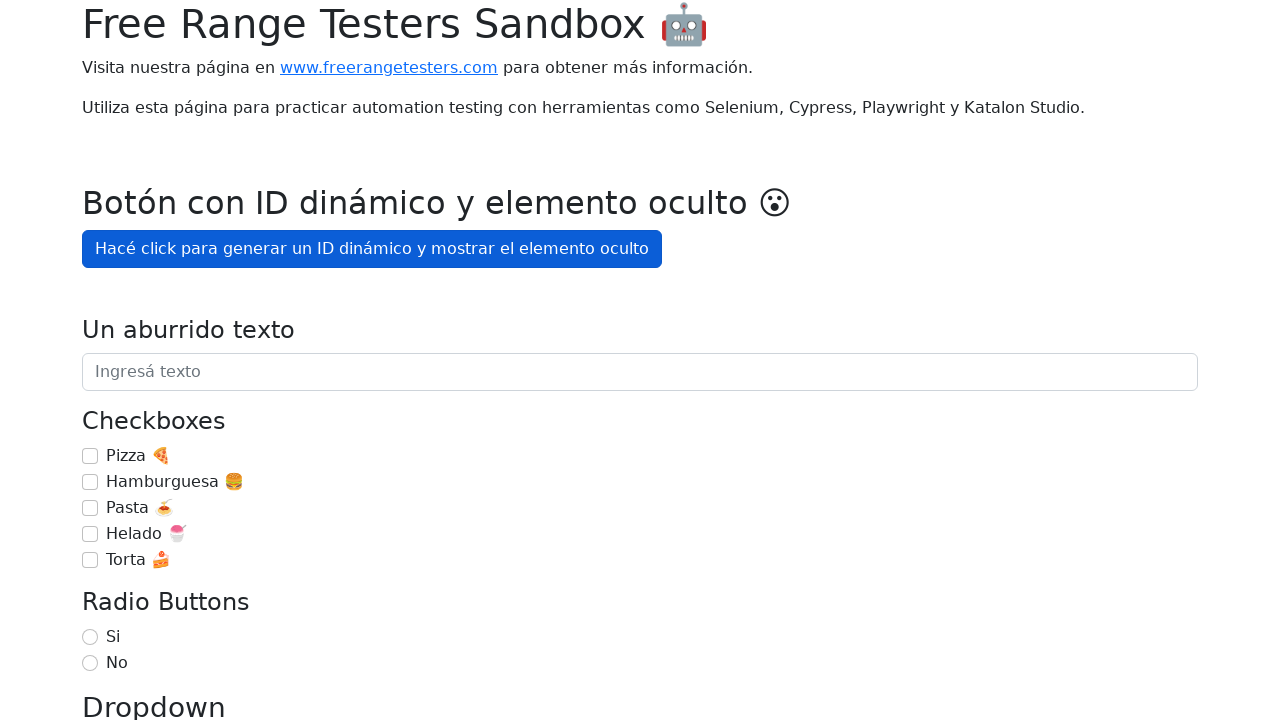